Waits for a price condition to be met, then solves a mathematical problem by reading a value, calculating the result, and submitting the answer

Starting URL: http://suninjuly.github.io/explicit_wait2.html

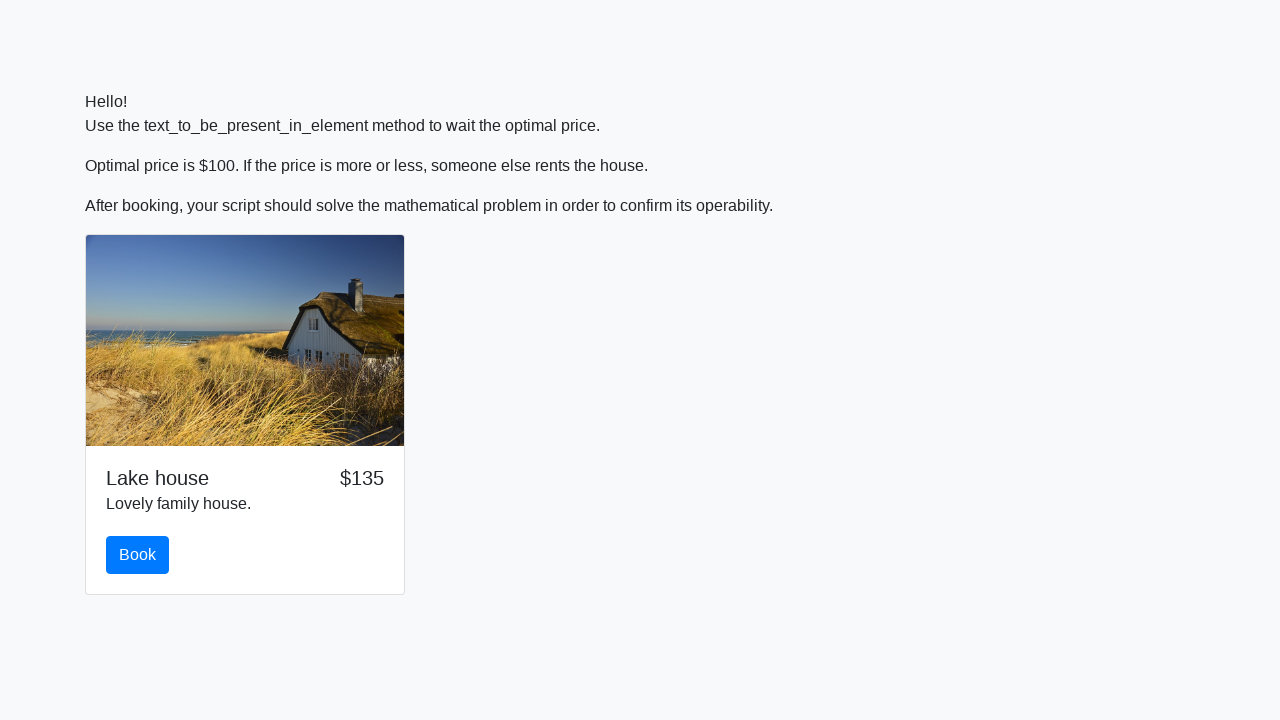

Waited for price to reach $100
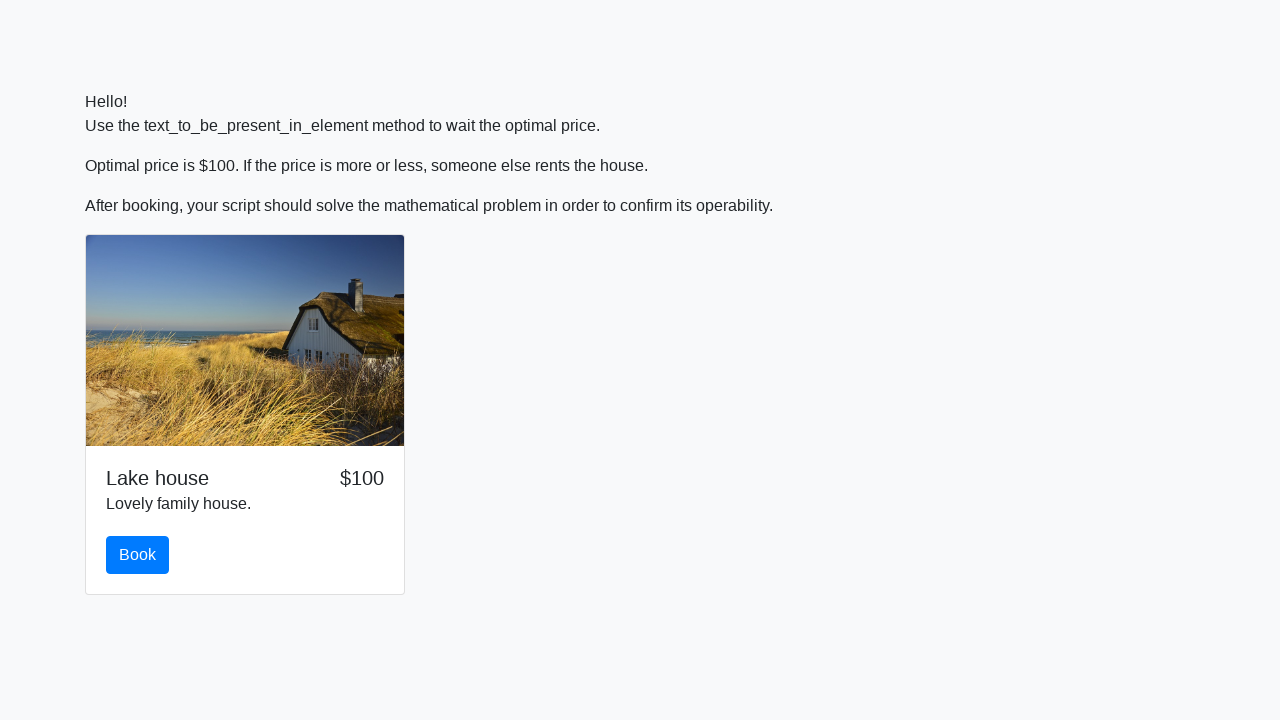

Clicked the book button at (138, 555) on #book
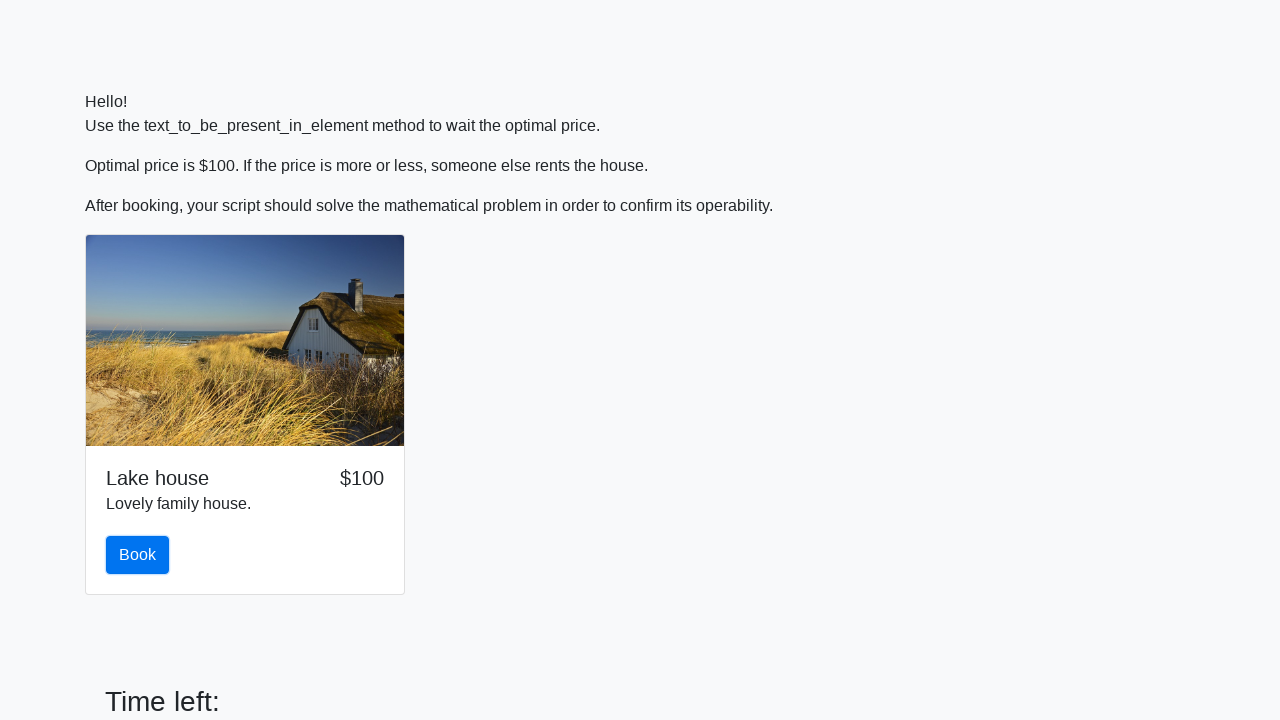

Retrieved mathematical value from #input_value element
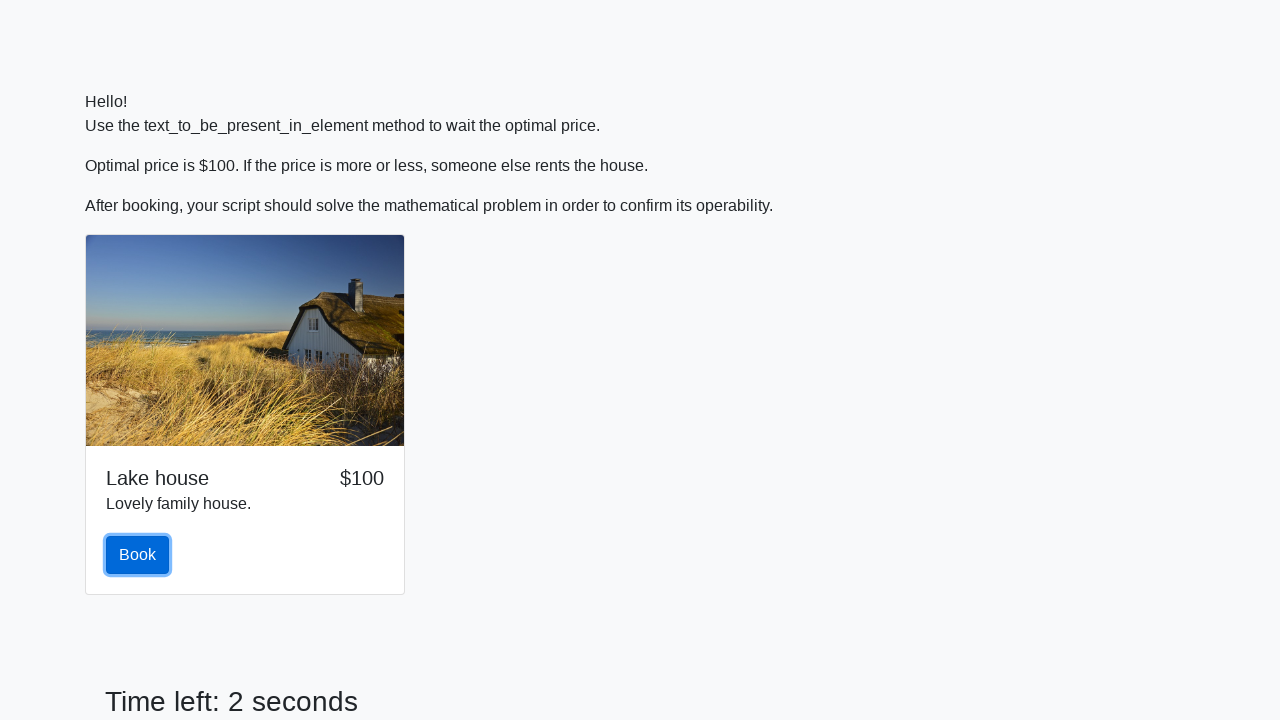

Calculated result: 1.2098512856641668
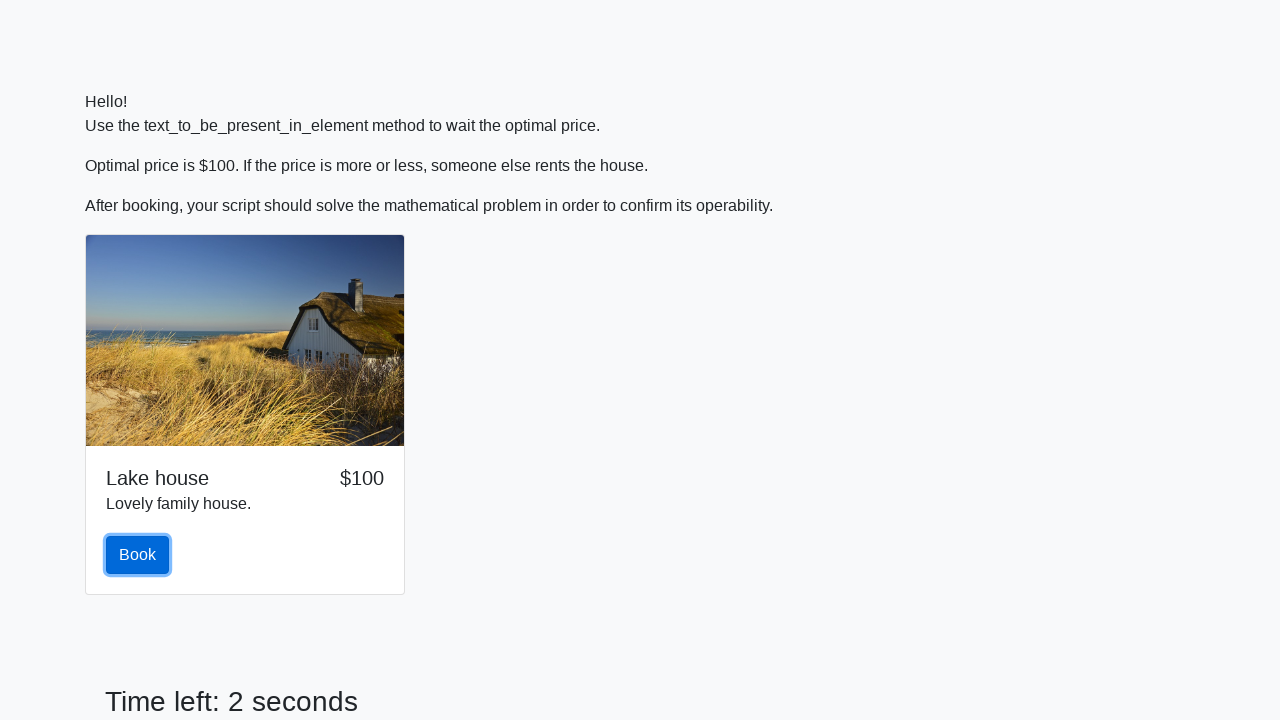

Filled answer field with calculated value on #answer
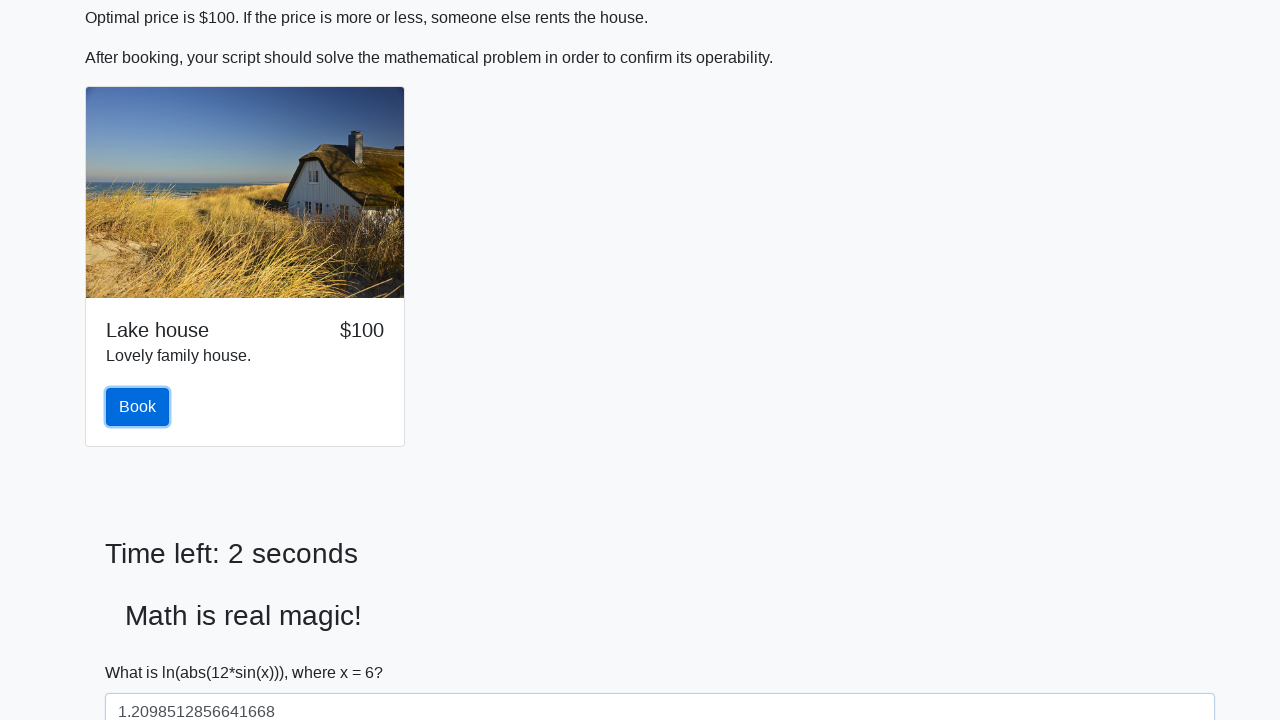

Clicked submit button to complete the form at (143, 651) on [type="submit"]
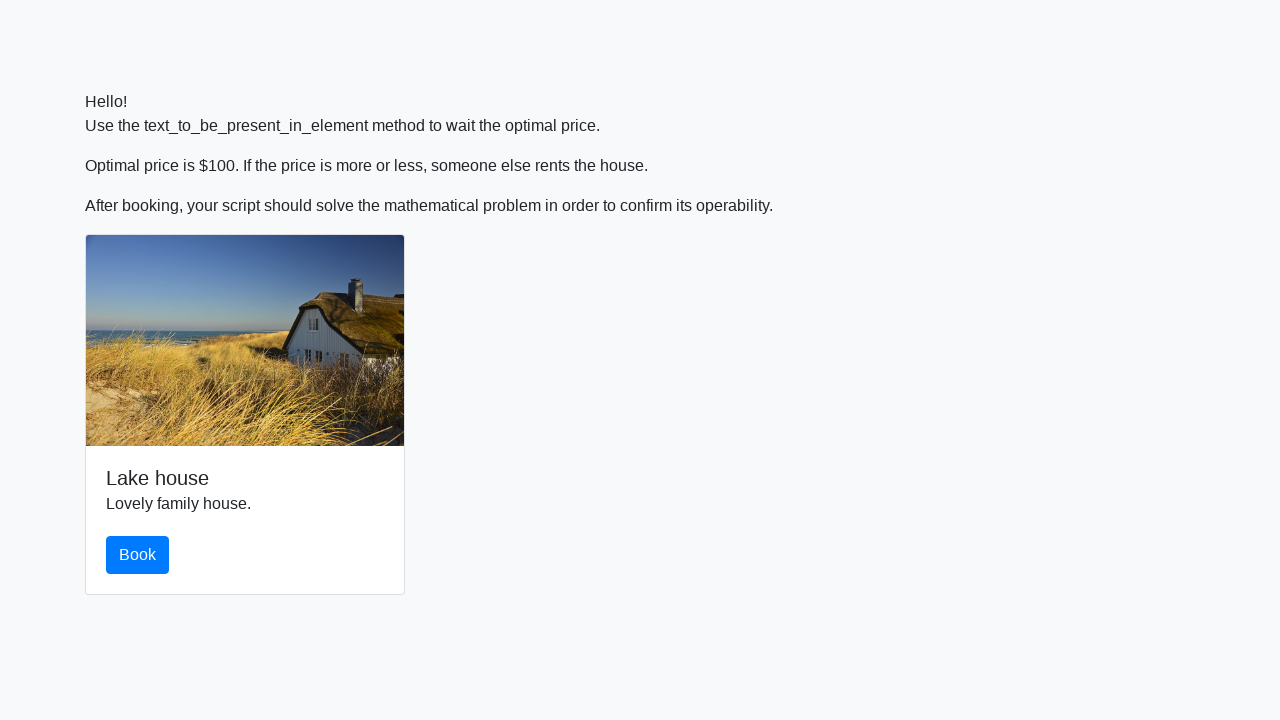

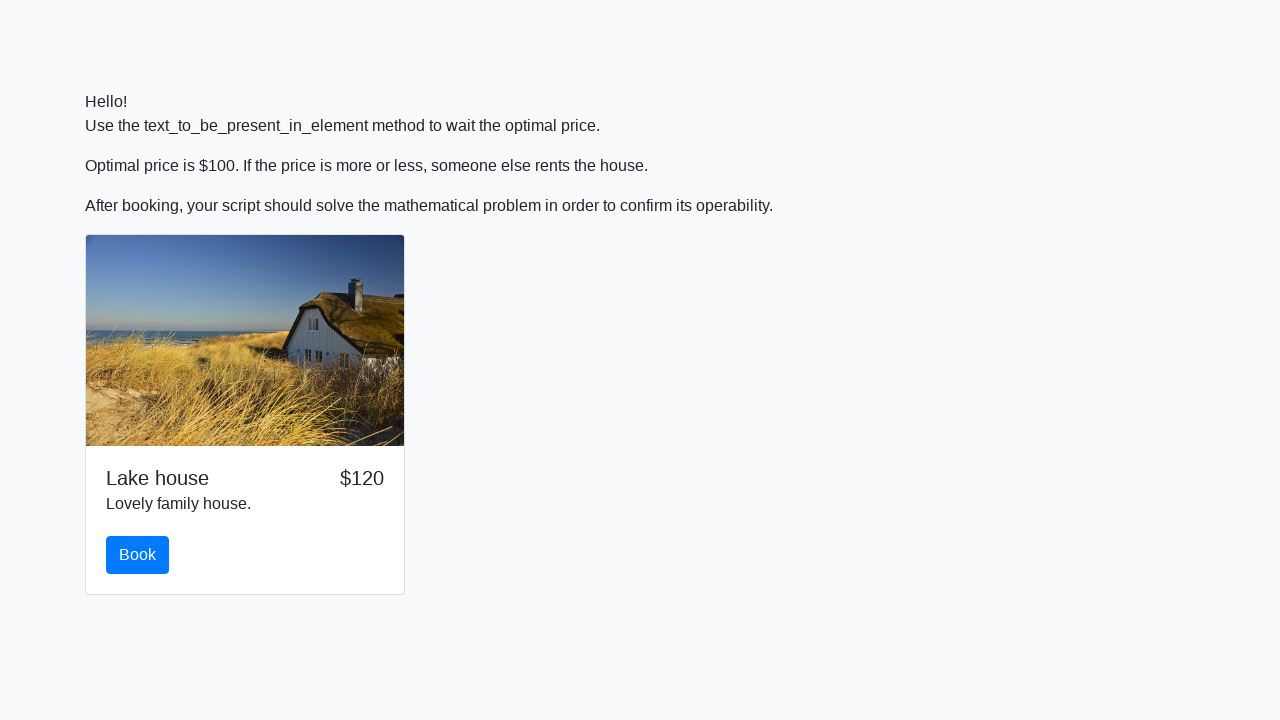